Tests editing a todo item by double-clicking, changing the text, and pressing Enter

Starting URL: https://demo.playwright.dev/todomvc

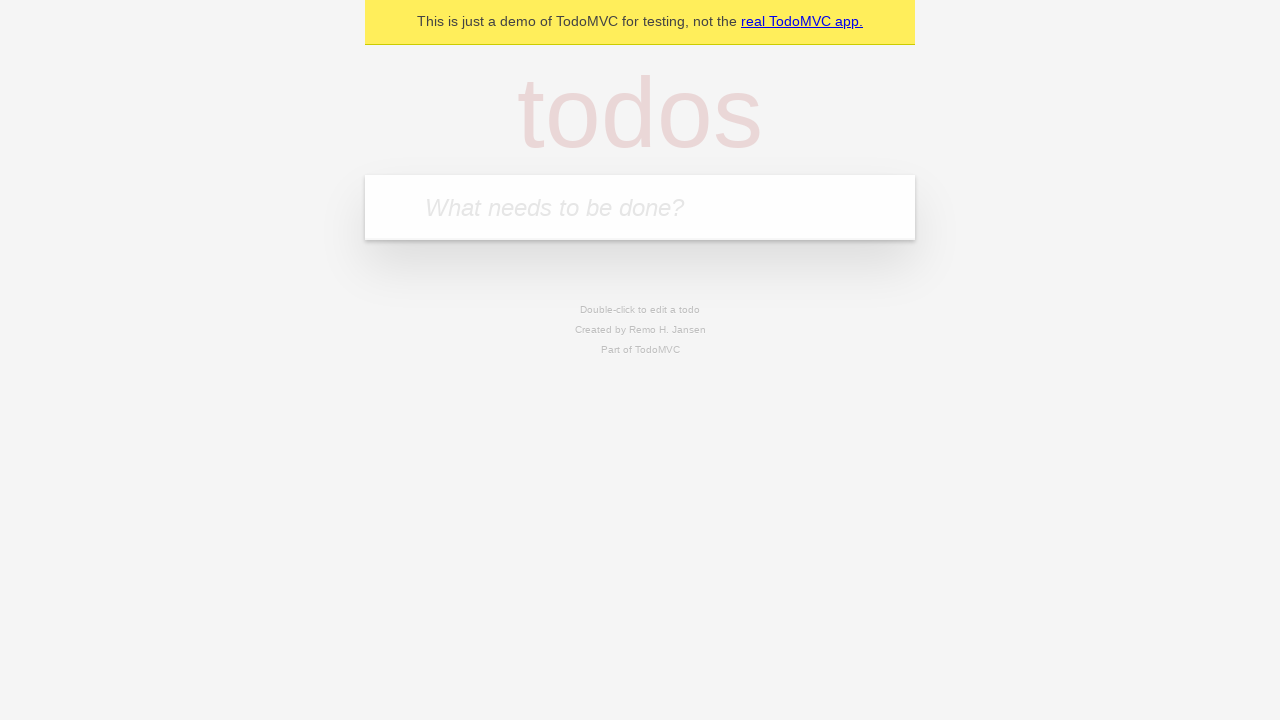

Filled todo input with 'buy some cheese' on internal:attr=[placeholder="What needs to be done?"i]
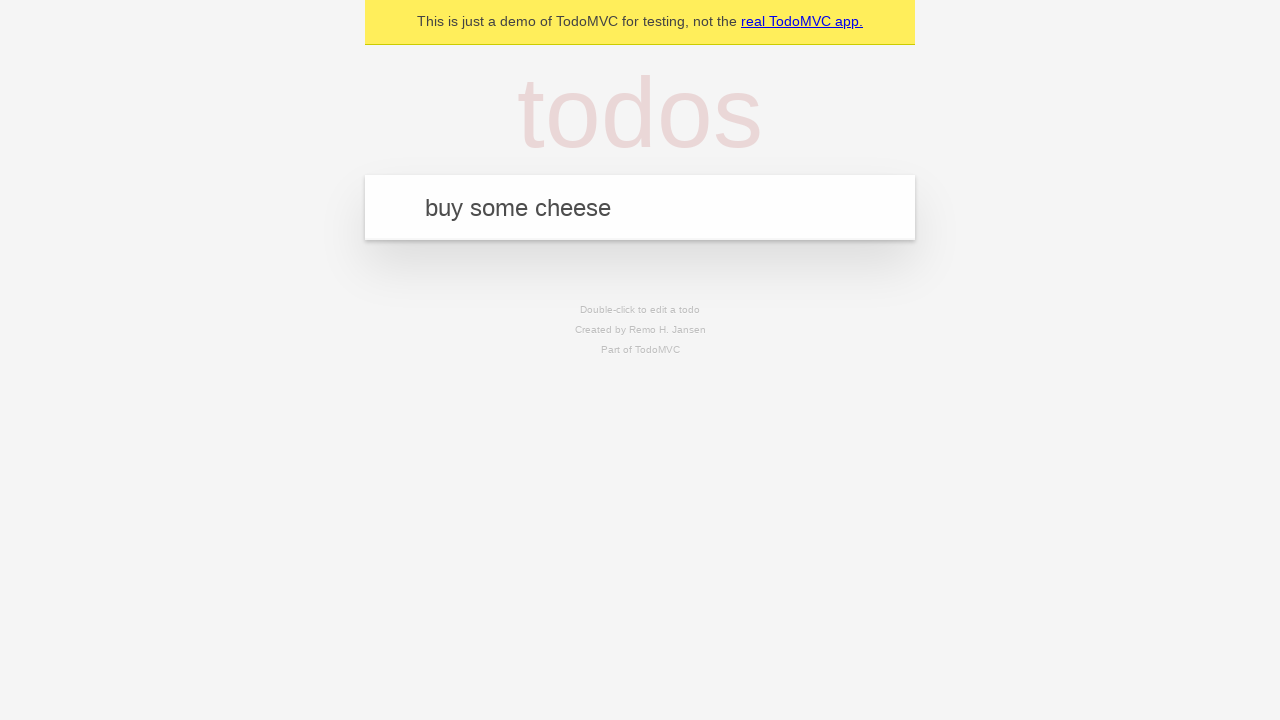

Pressed Enter to add first todo on internal:attr=[placeholder="What needs to be done?"i]
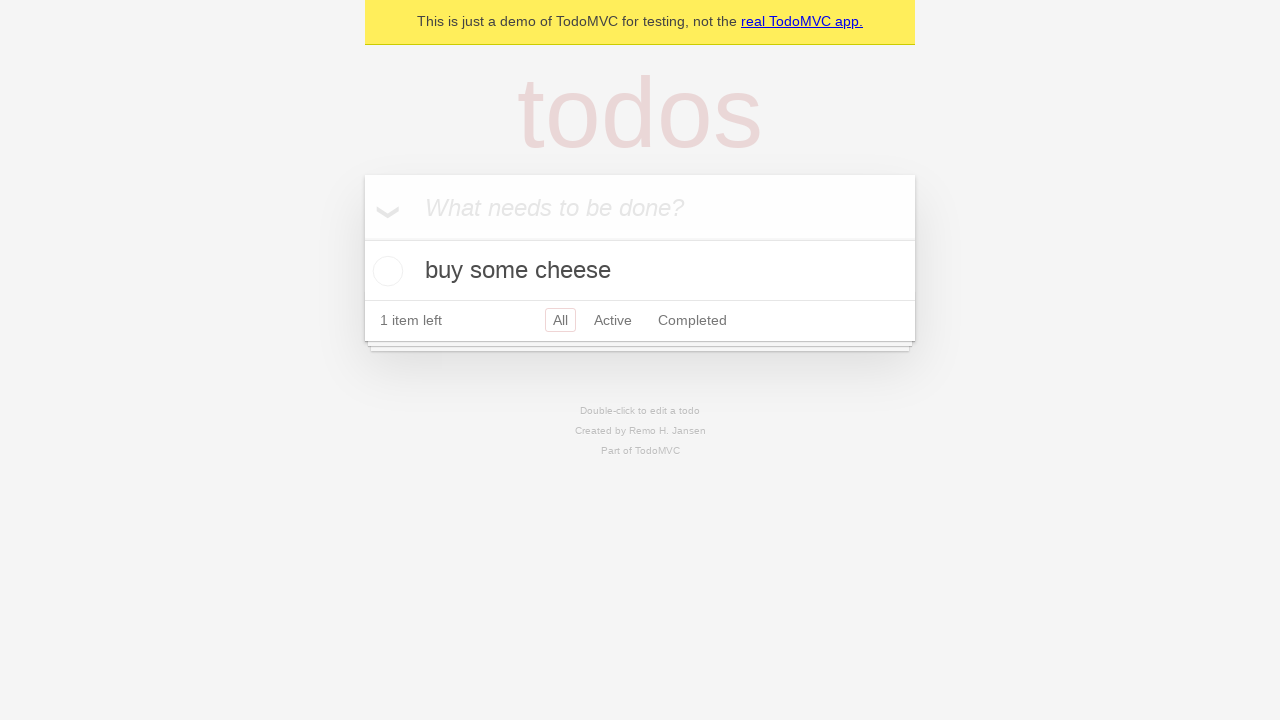

Filled todo input with 'feed the cat' on internal:attr=[placeholder="What needs to be done?"i]
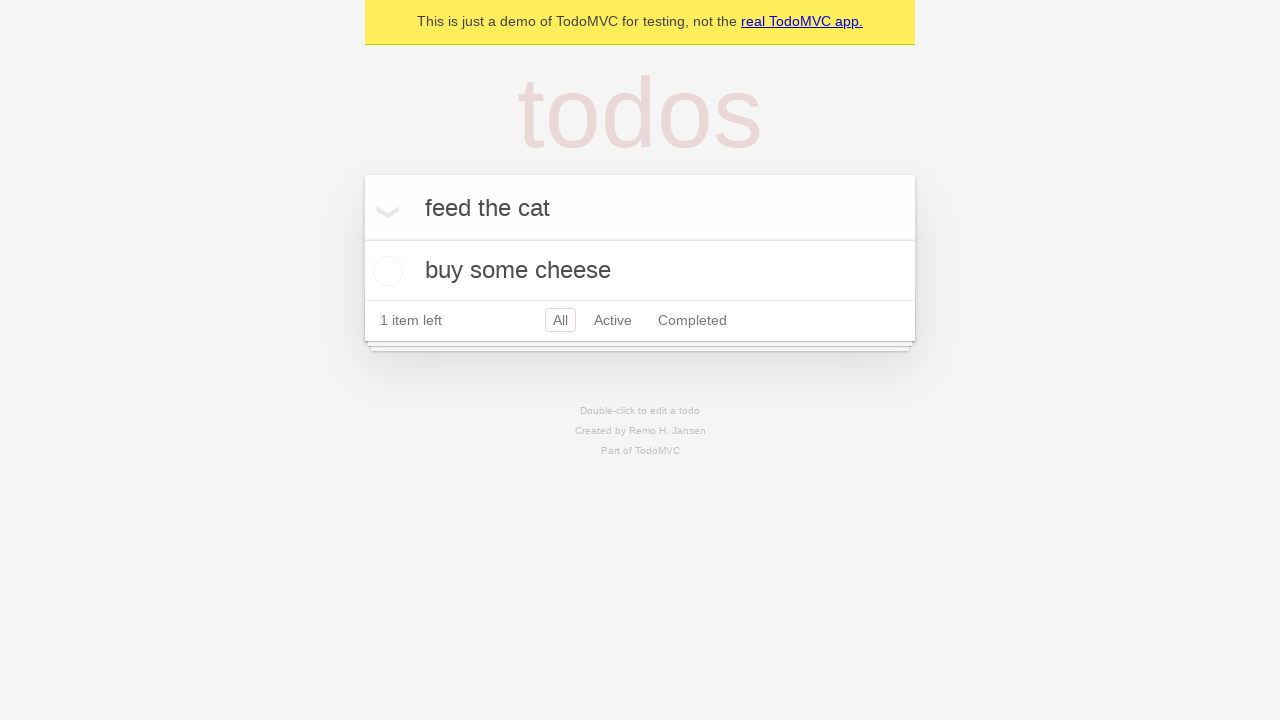

Pressed Enter to add second todo on internal:attr=[placeholder="What needs to be done?"i]
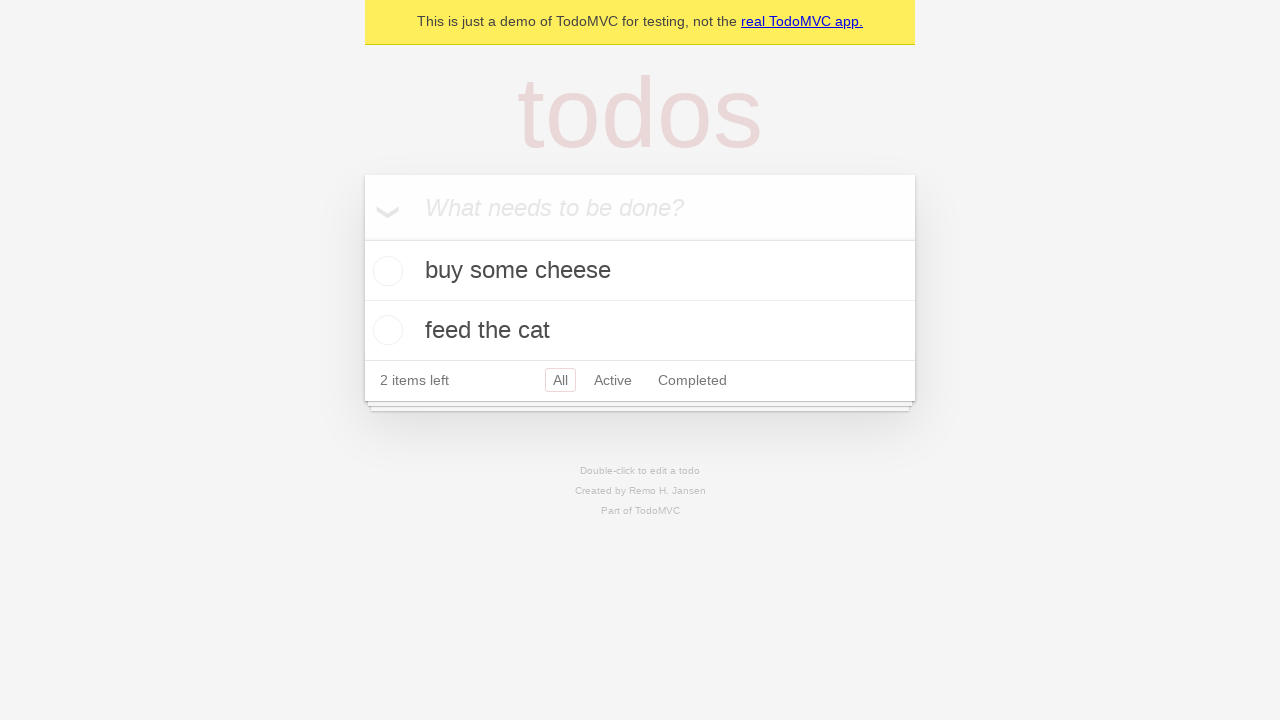

Filled todo input with 'book a doctors appointment' on internal:attr=[placeholder="What needs to be done?"i]
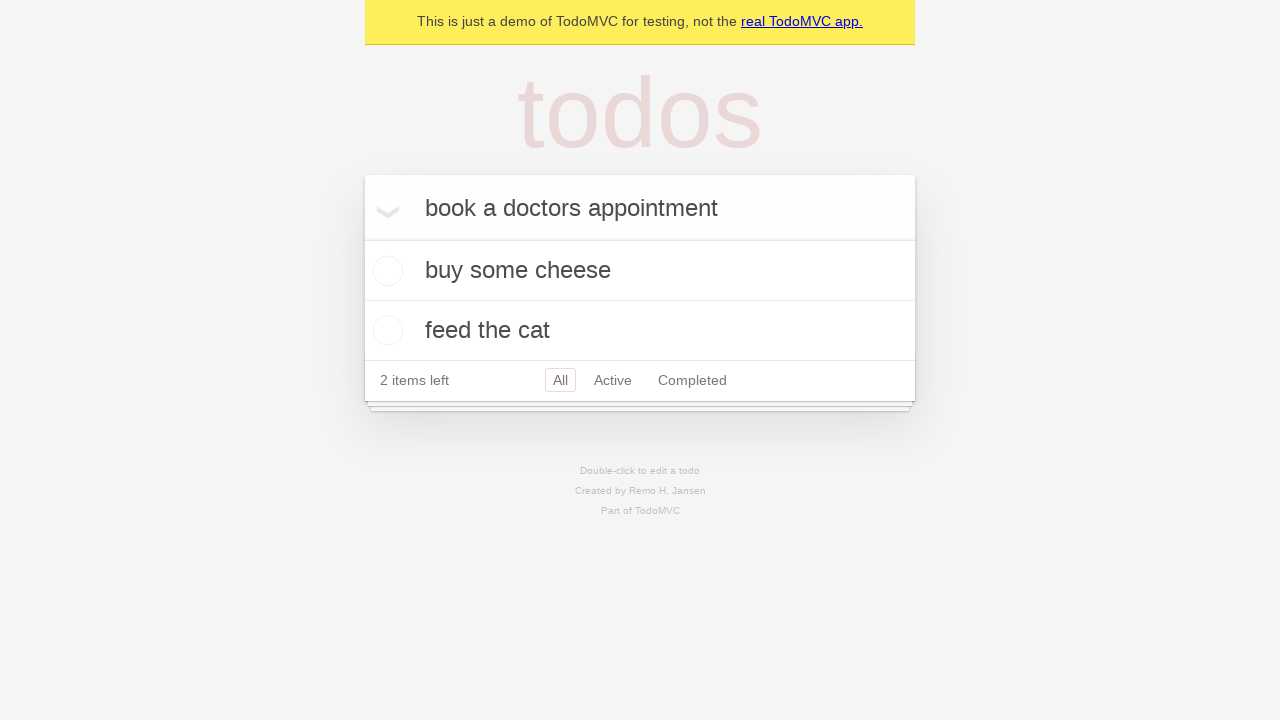

Pressed Enter to add third todo on internal:attr=[placeholder="What needs to be done?"i]
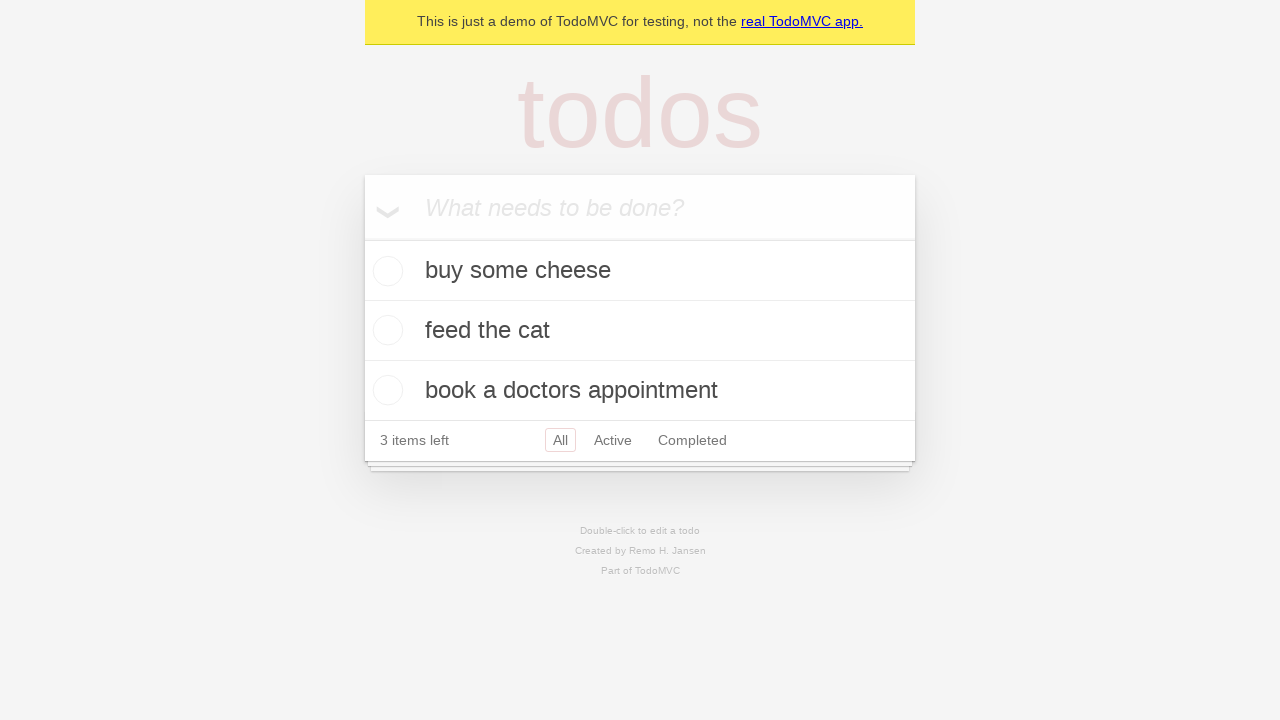

Double-clicked second todo item to enter edit mode at (640, 331) on internal:testid=[data-testid="todo-item"s] >> nth=1
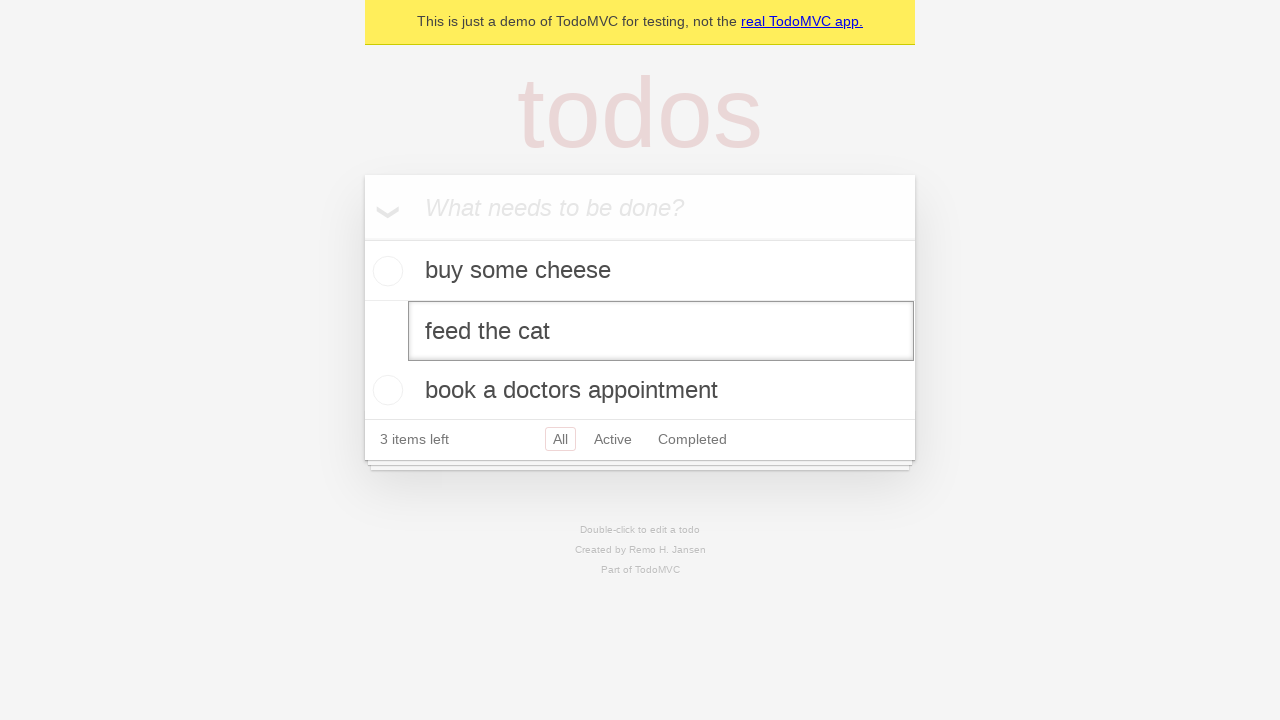

Changed todo text to 'buy some sausages' on internal:testid=[data-testid="todo-item"s] >> nth=1 >> internal:role=textbox[nam
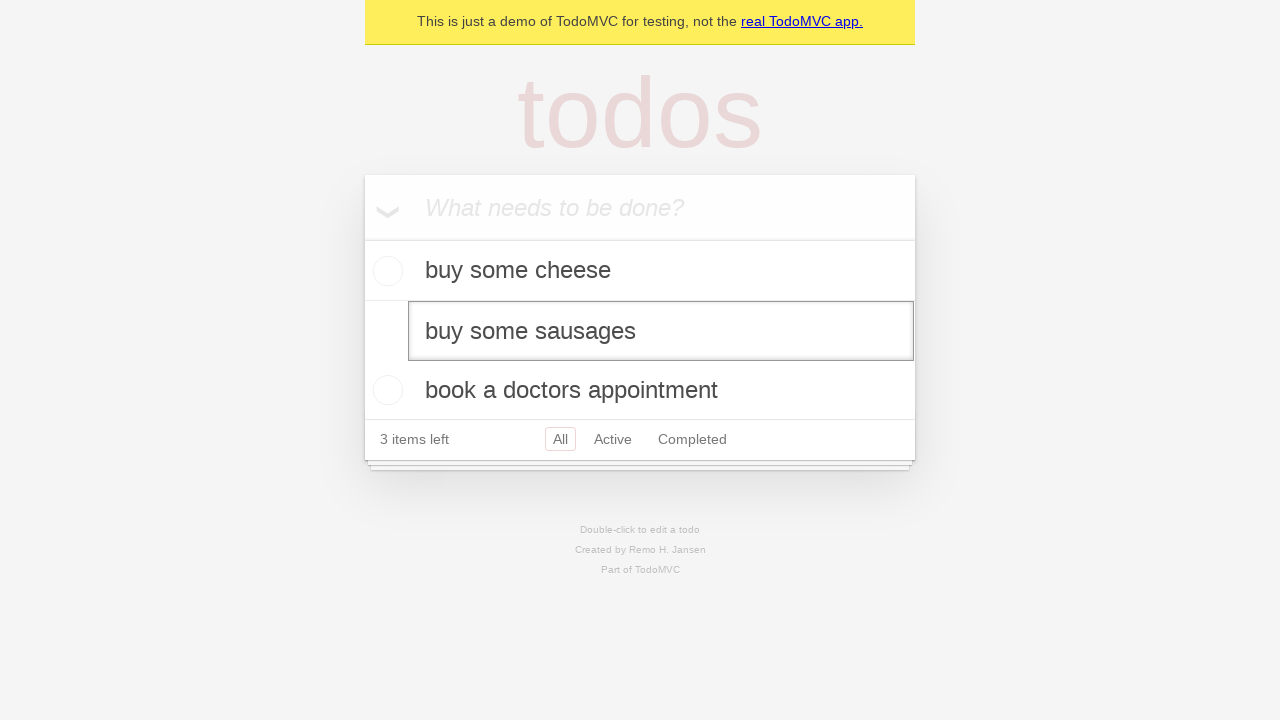

Pressed Enter to save the edited todo on internal:testid=[data-testid="todo-item"s] >> nth=1 >> internal:role=textbox[nam
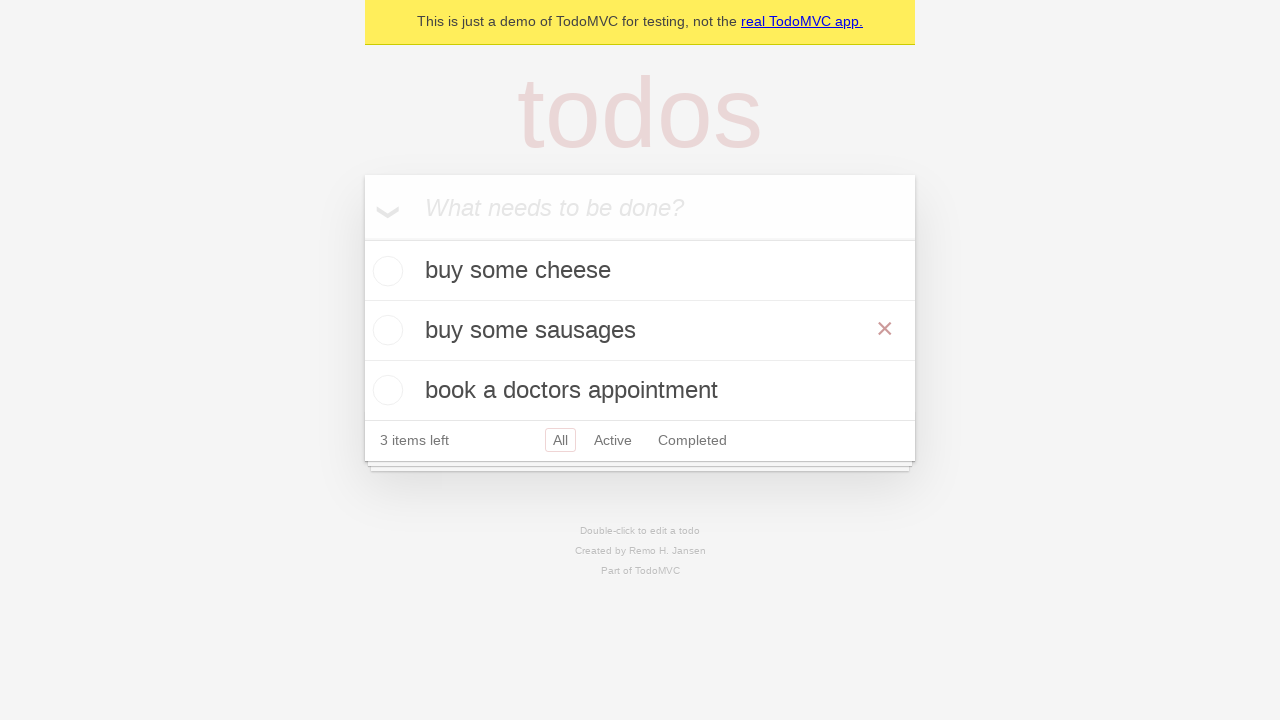

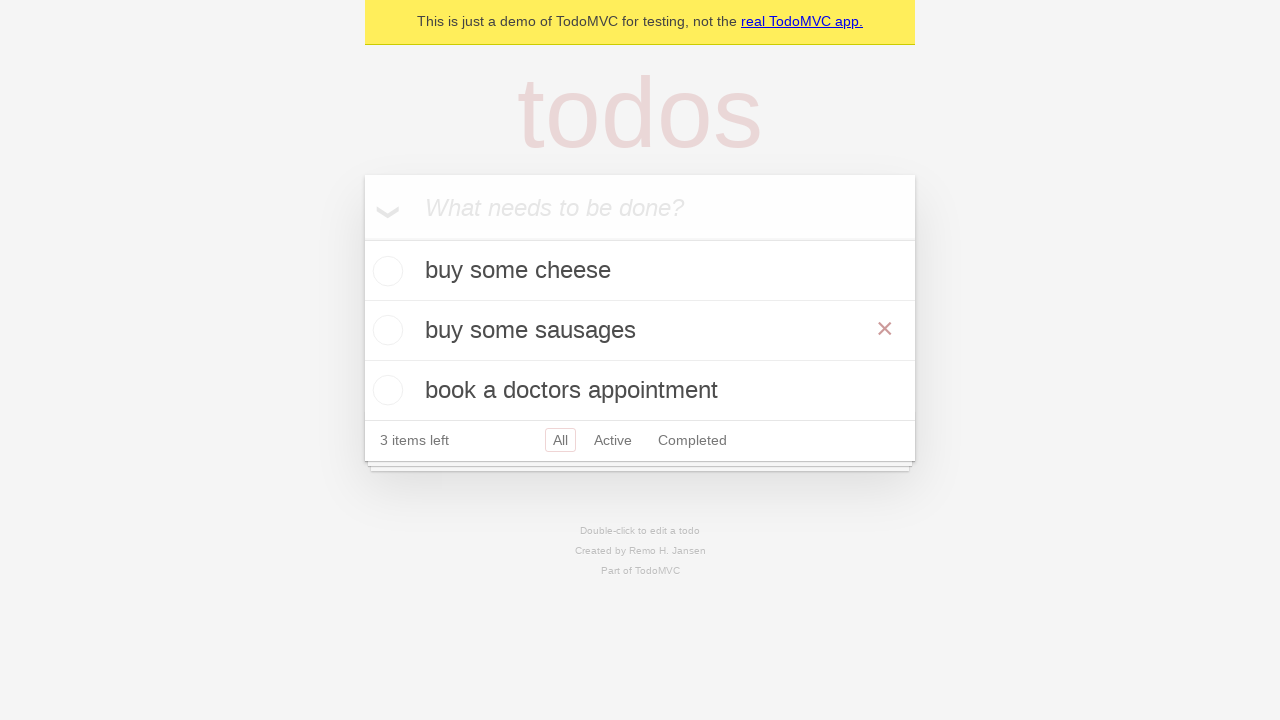